Tests a math challenge by clicking a button that opens a new window, calculating a mathematical expression based on a value from the page, and submitting the answer

Starting URL: http://suninjuly.github.io/redirect_accept.html

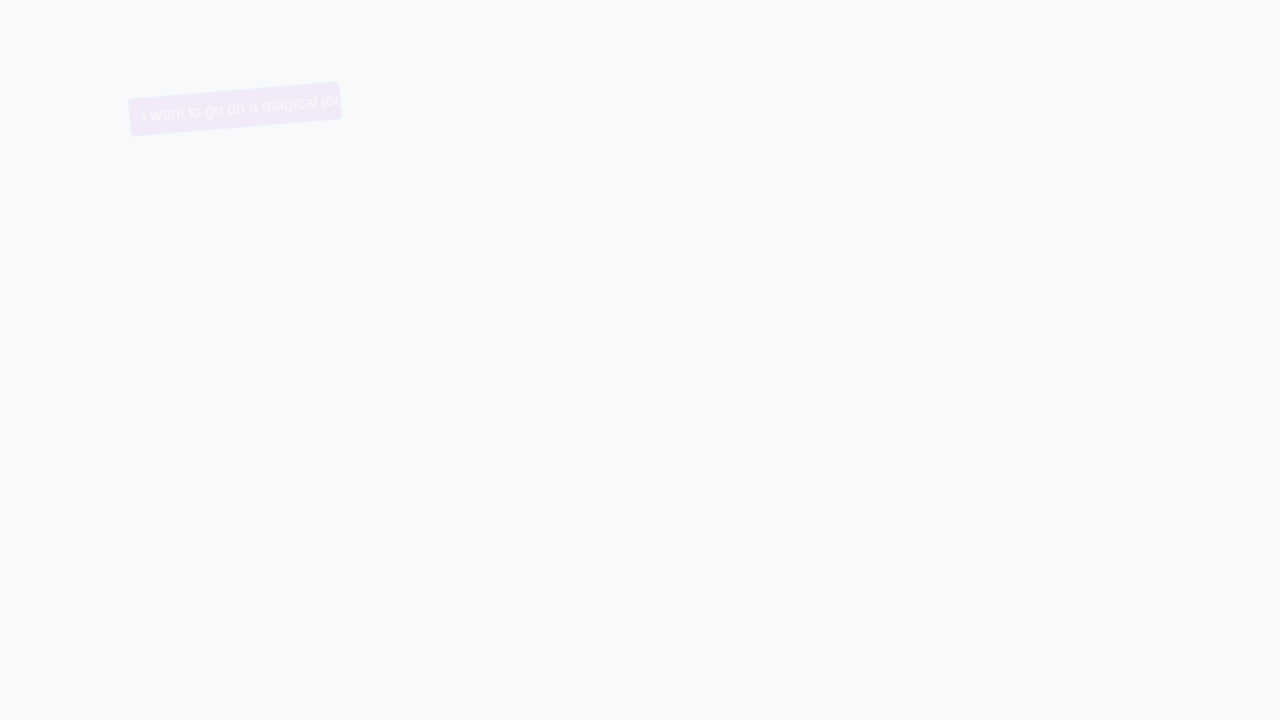

Removed trollface class from button to make it clickable
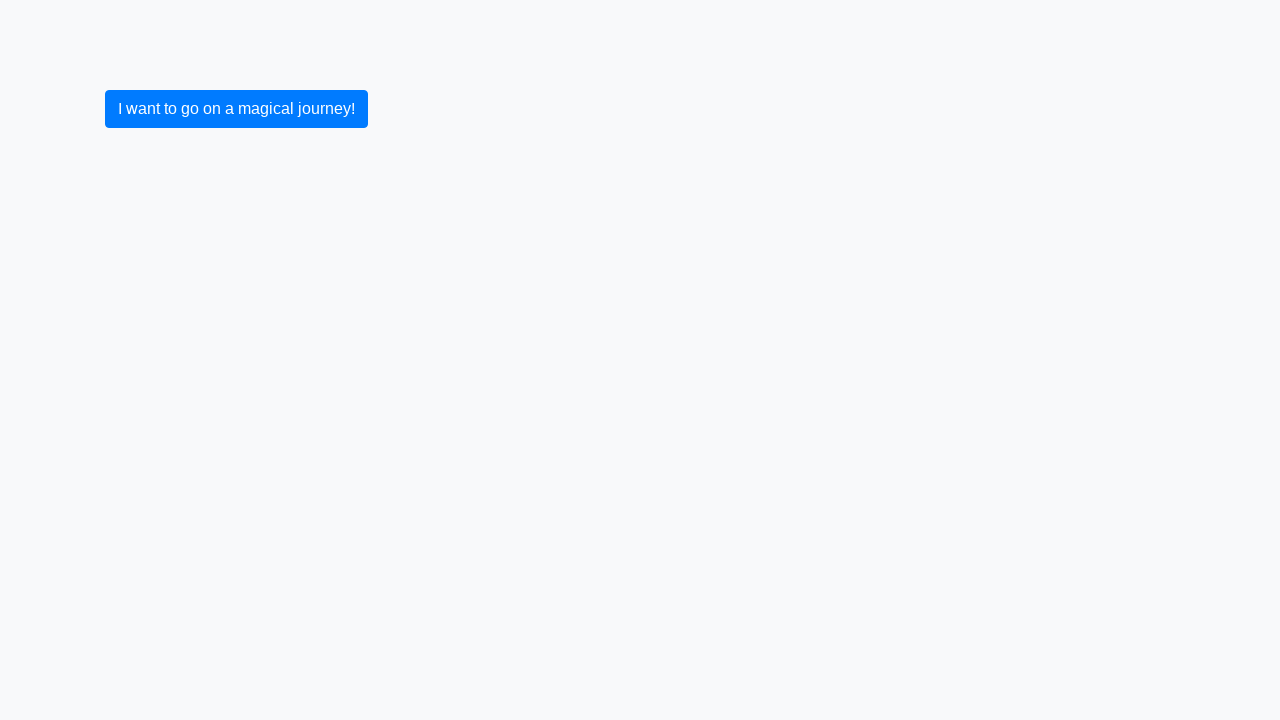

Clicked button to trigger redirect at (236, 109) on button
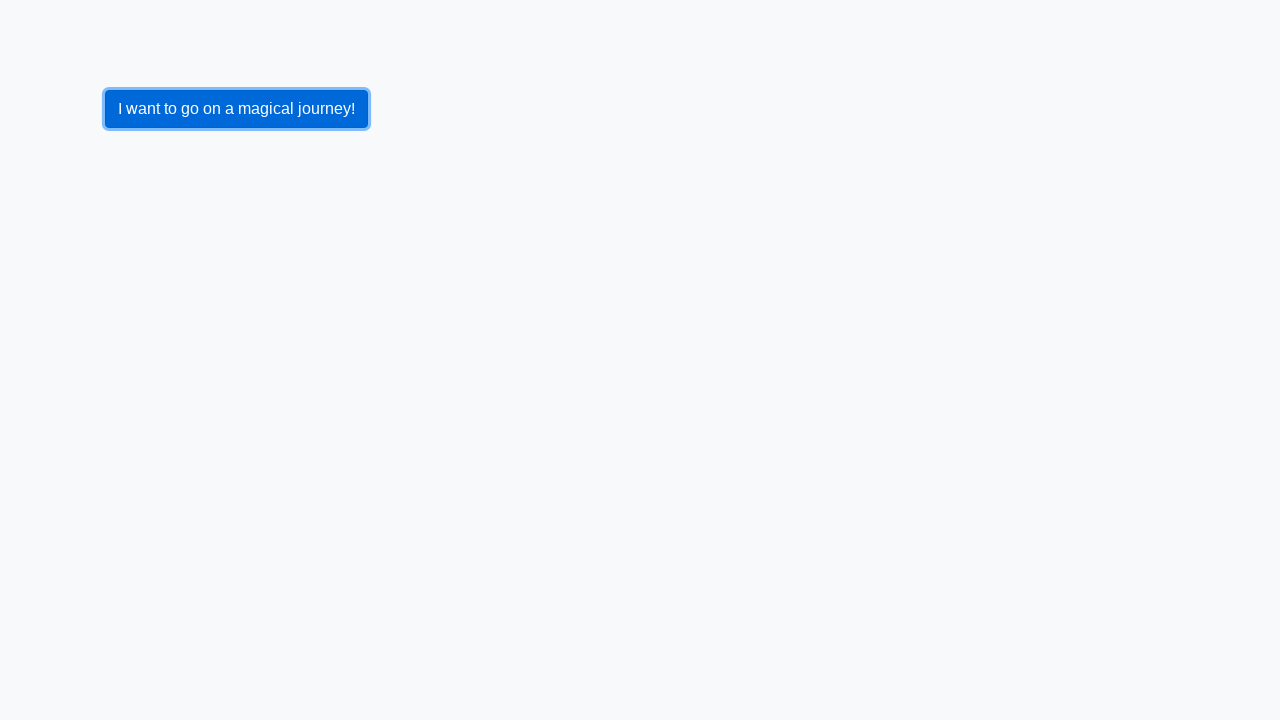

Waited for new window to open
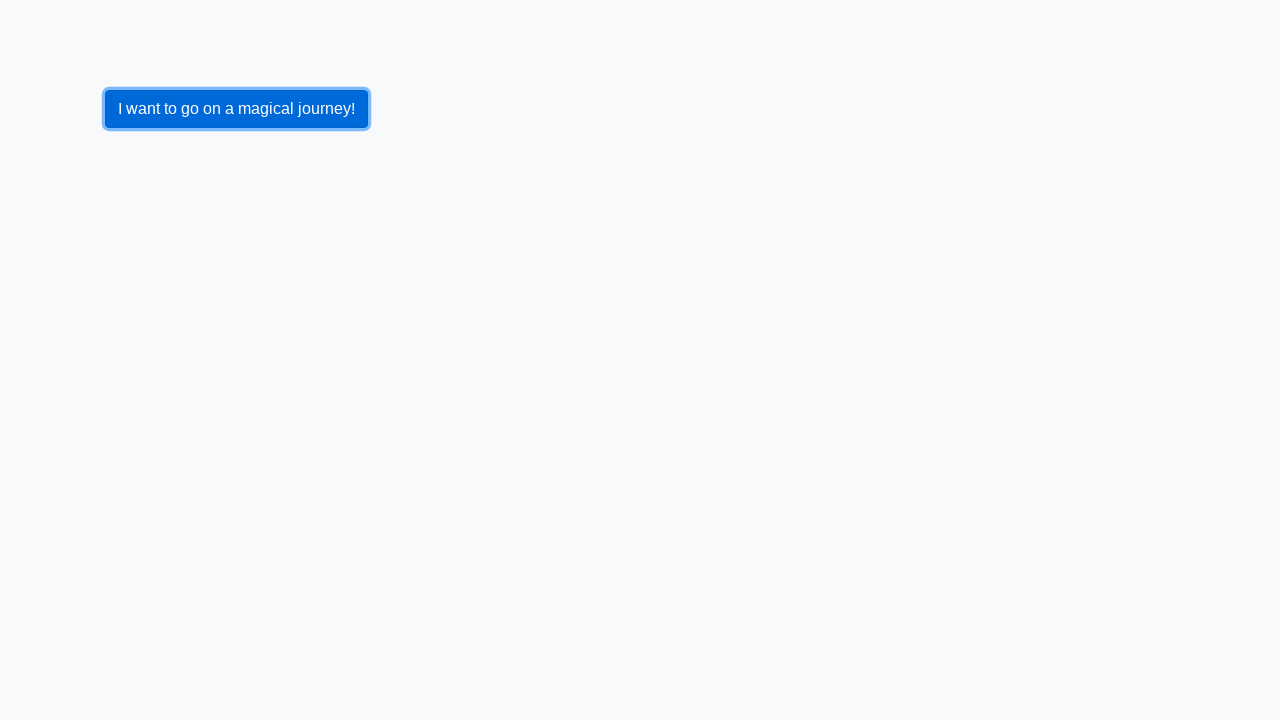

New page opened in response to button click at (236, 109) on button
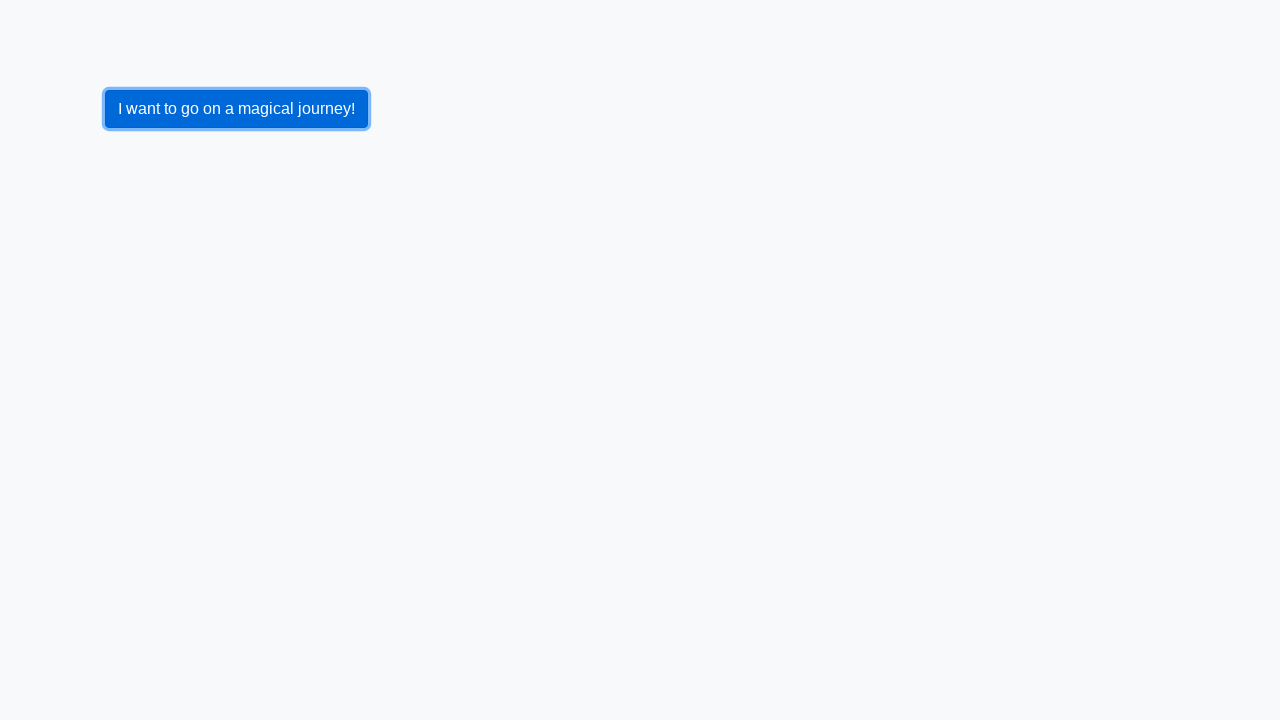

New page finished loading
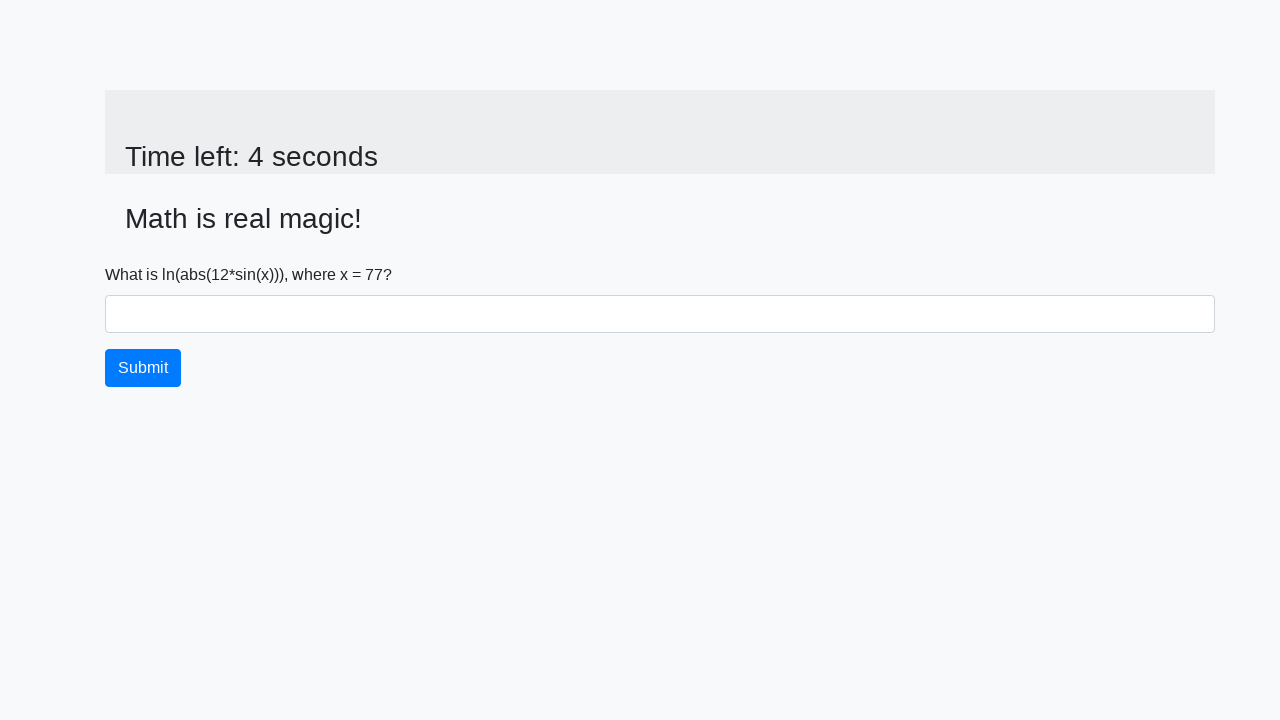

Retrieved value from input_value element: 77
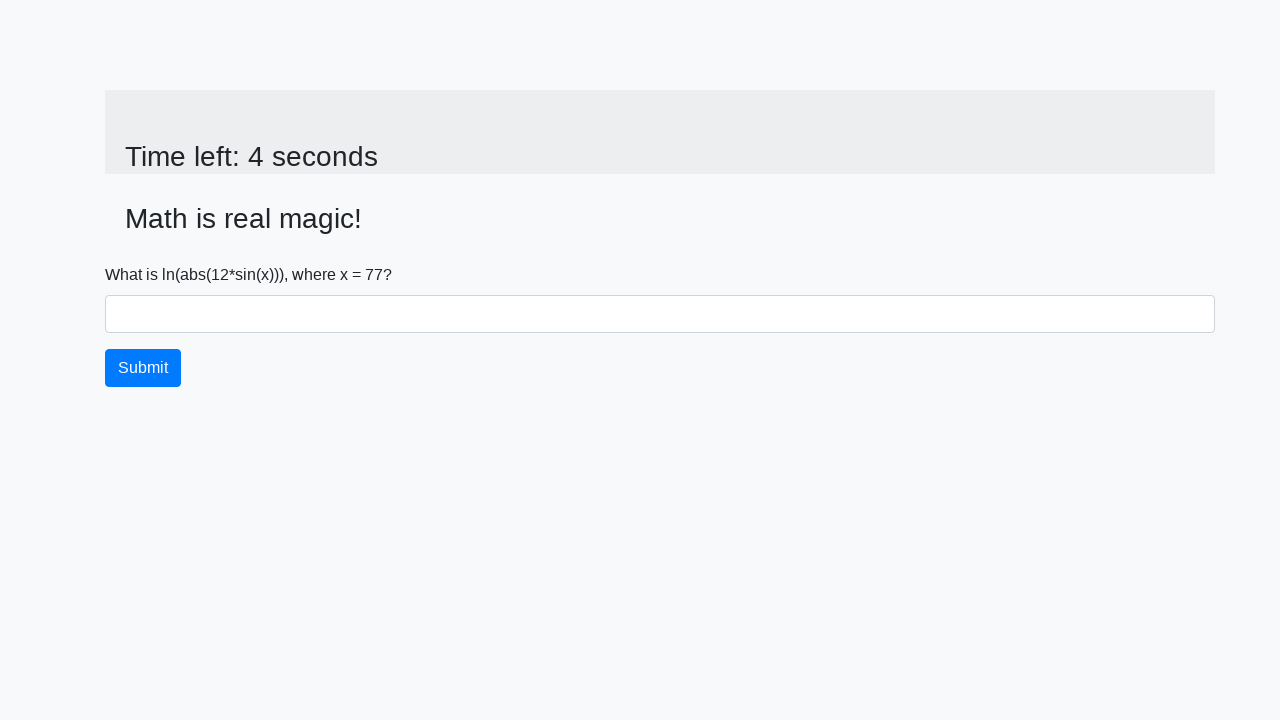

Calculated mathematical expression result: 2.4844266932079972
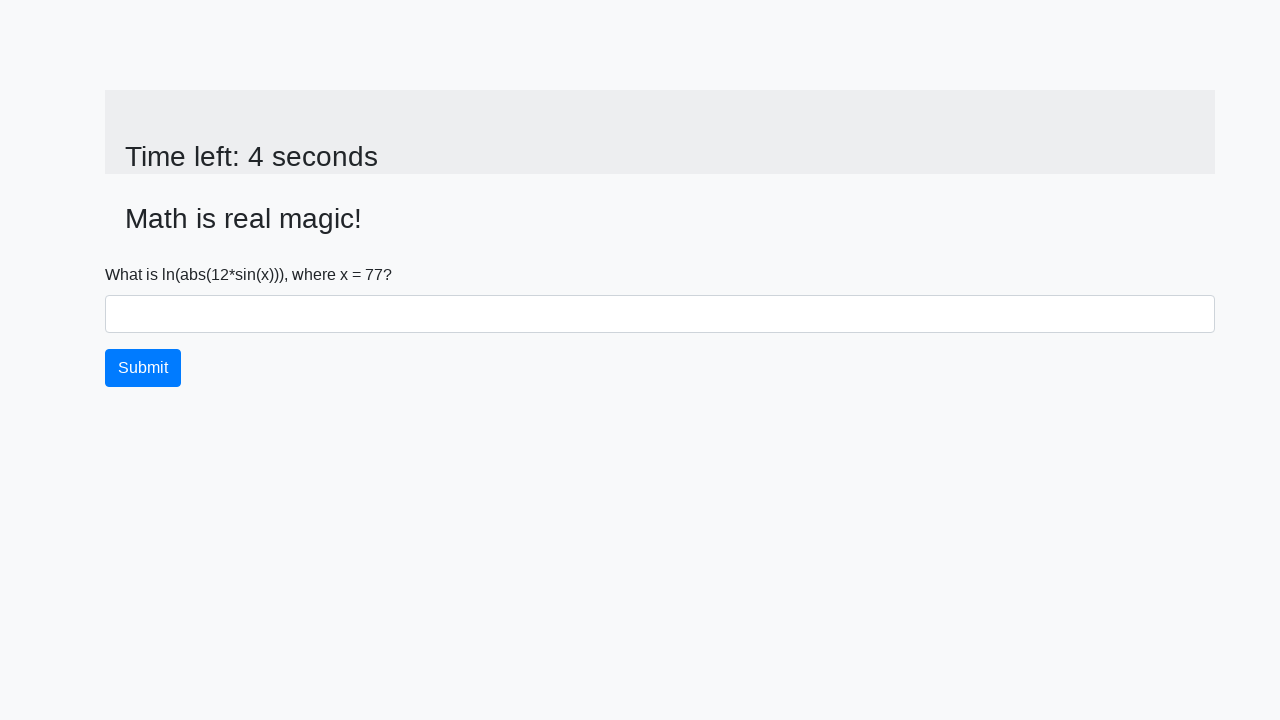

Filled answer field with calculated result on #answer
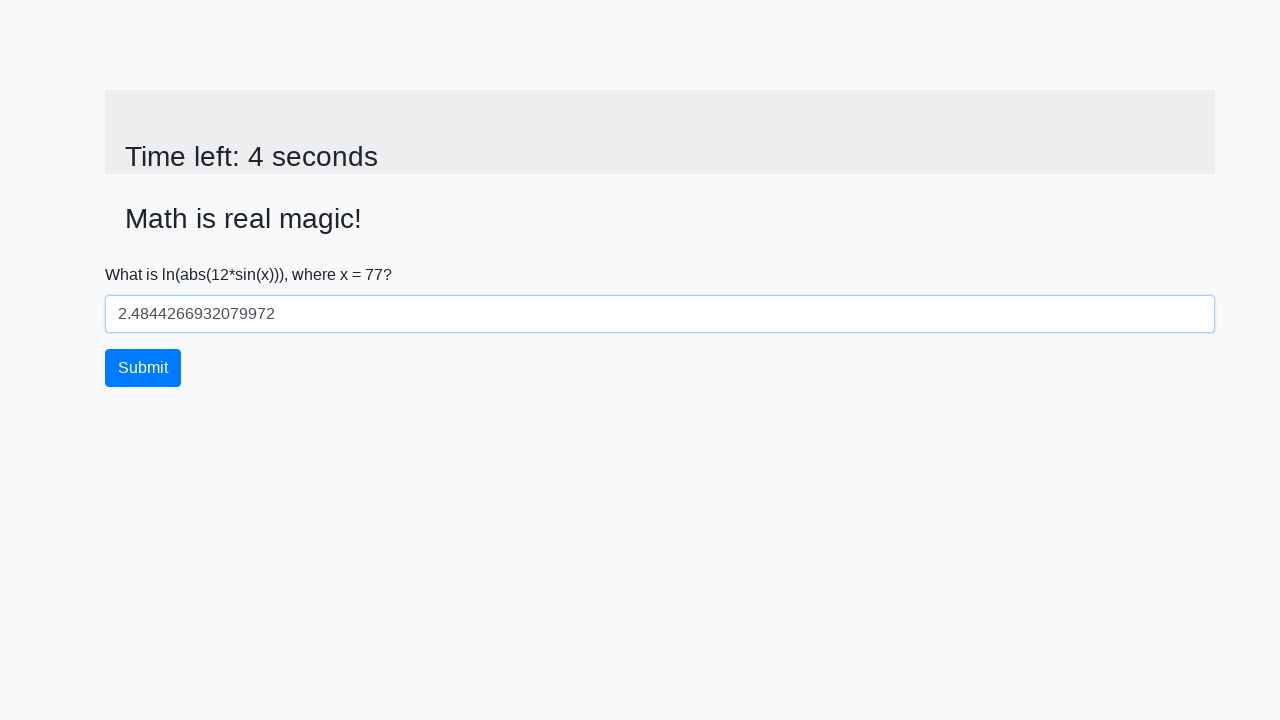

Clicked submit button to submit the answer at (143, 368) on button
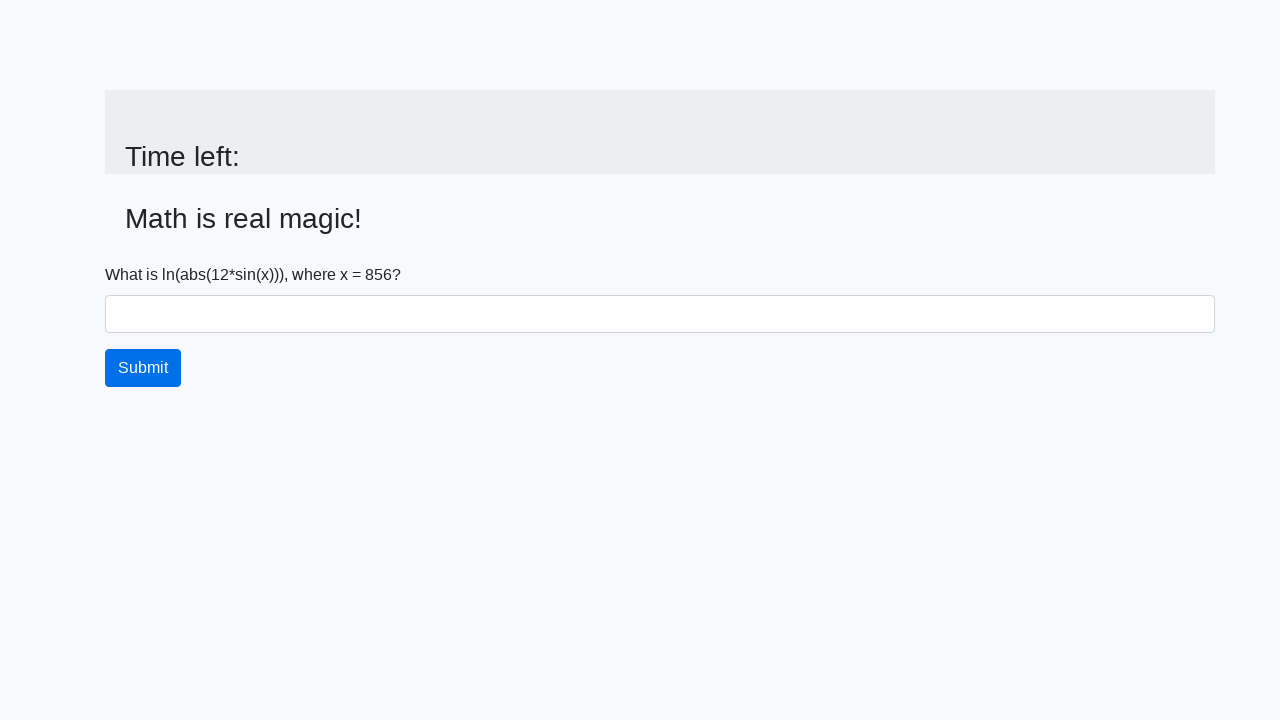

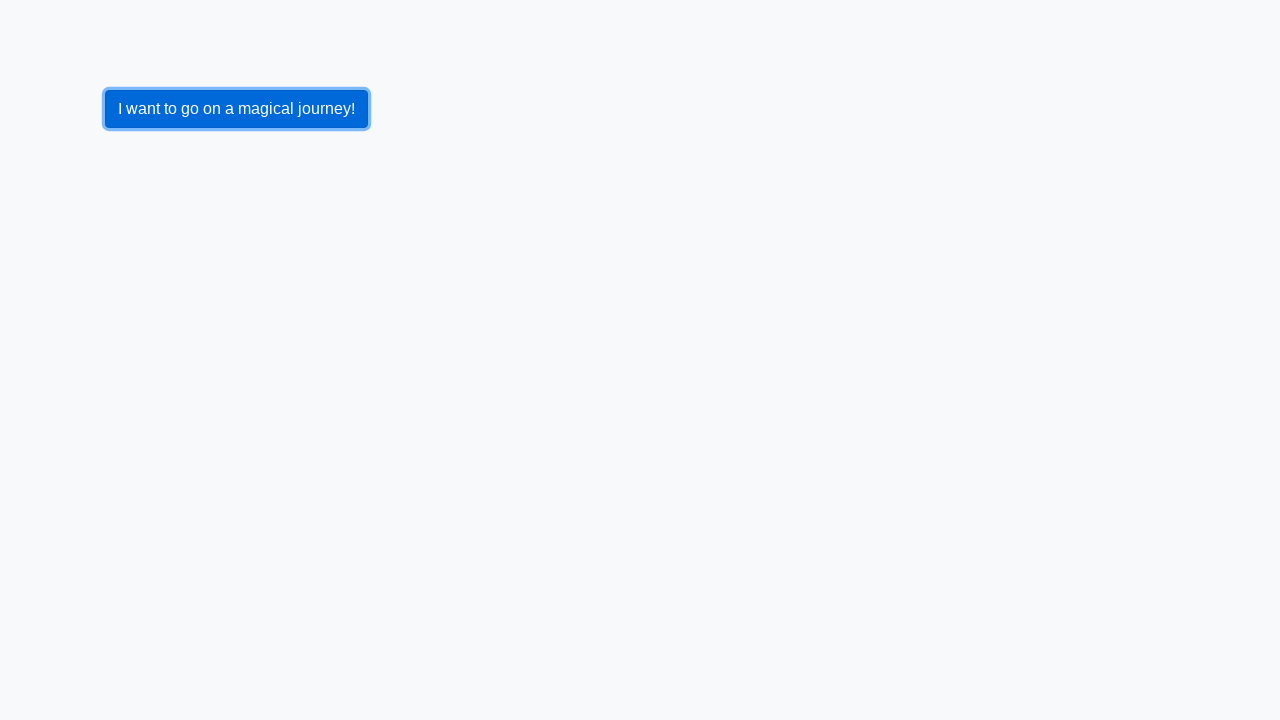